Tests navigation on Hamburg Coding School website by clicking the contact link and then switching language, verifying page titles change correctly

Starting URL: https://hamburgcodingschool.com/

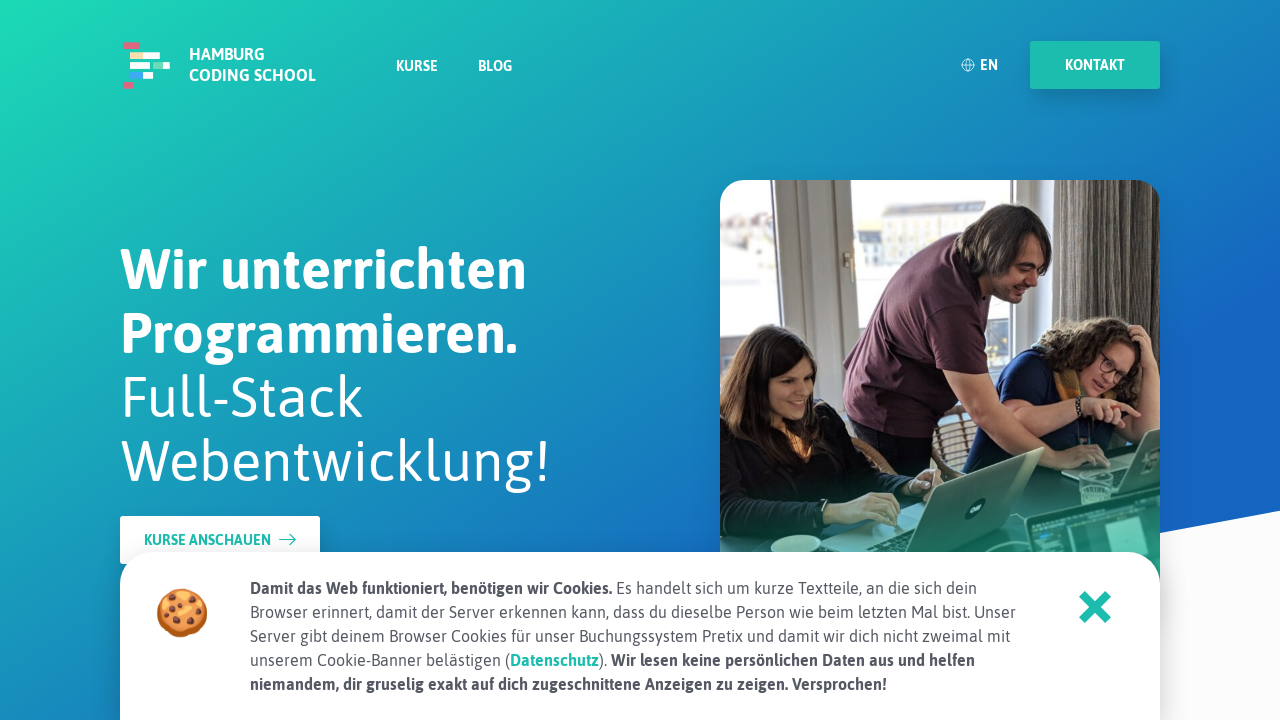

Initial page loaded with correct title 'Hamburg Coding School'
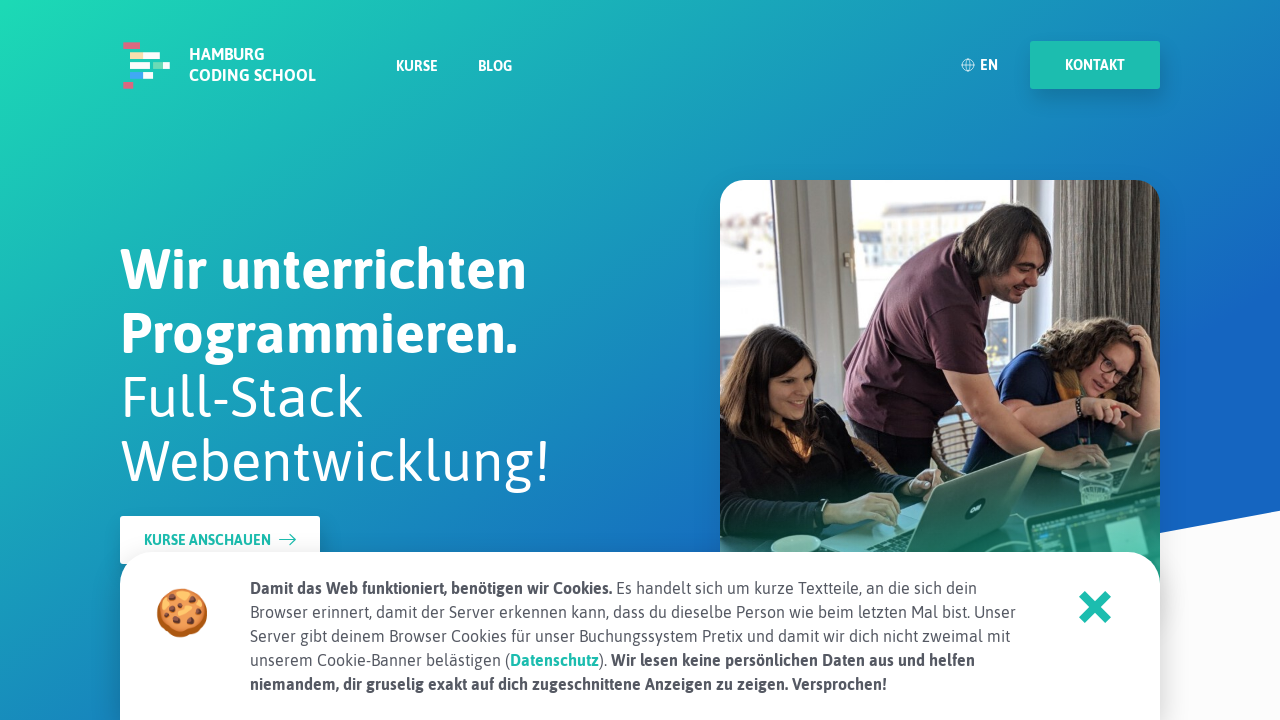

Clicked contact link in header at (1095, 65) on .header__contact
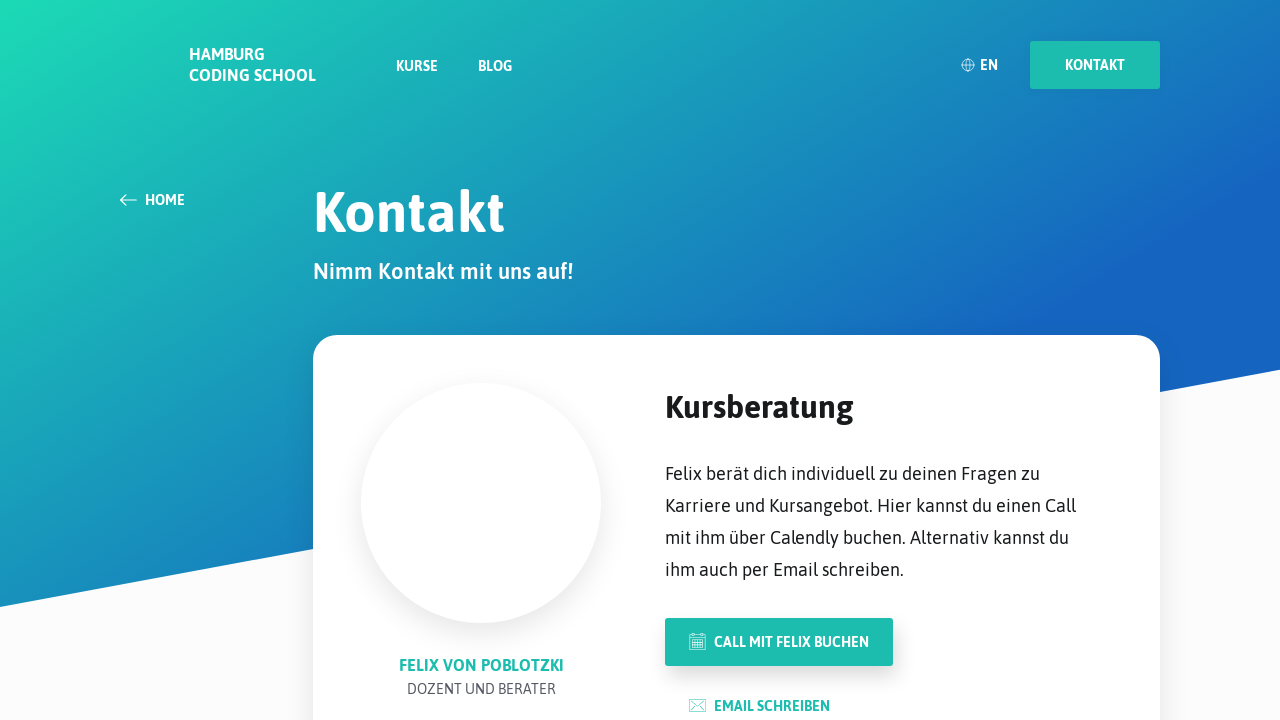

Contact page loaded with German title 'Hamburg Coding School | Kontakt'
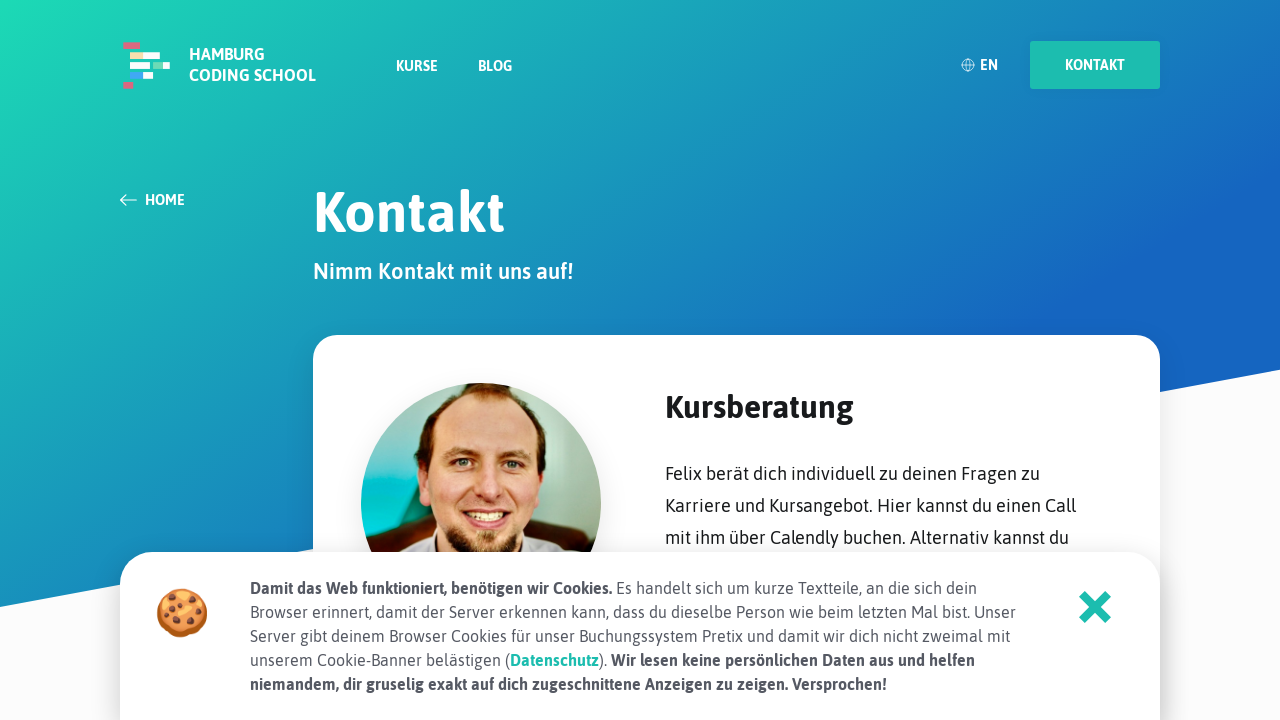

Clicked language switcher to change from German to English at (979, 65) on .header__lang
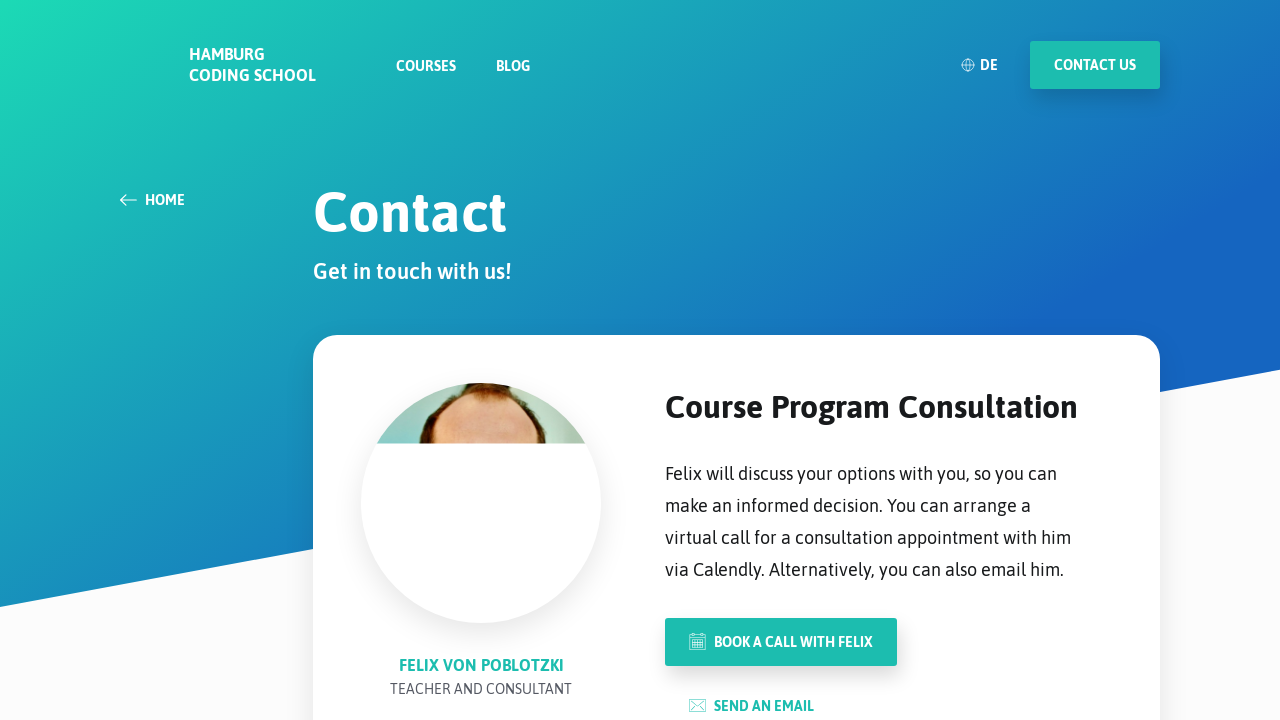

Contact page loaded with English title 'Hamburg Coding School | Contact'
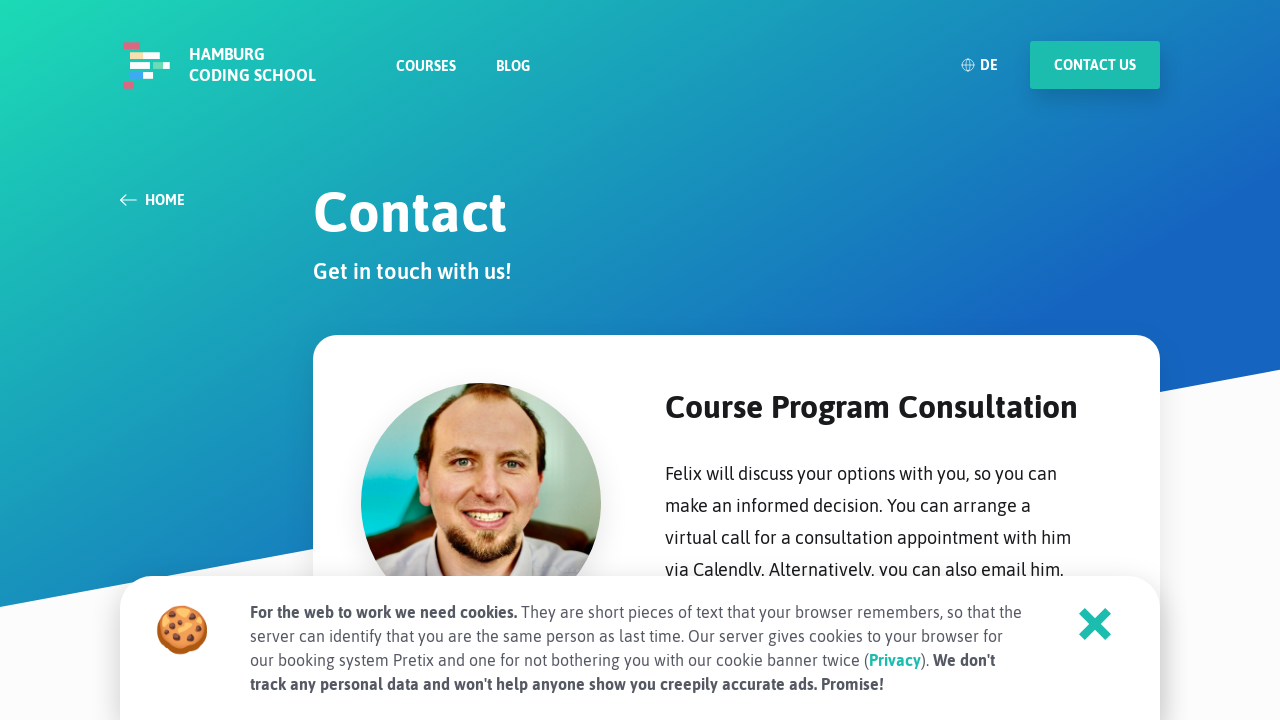

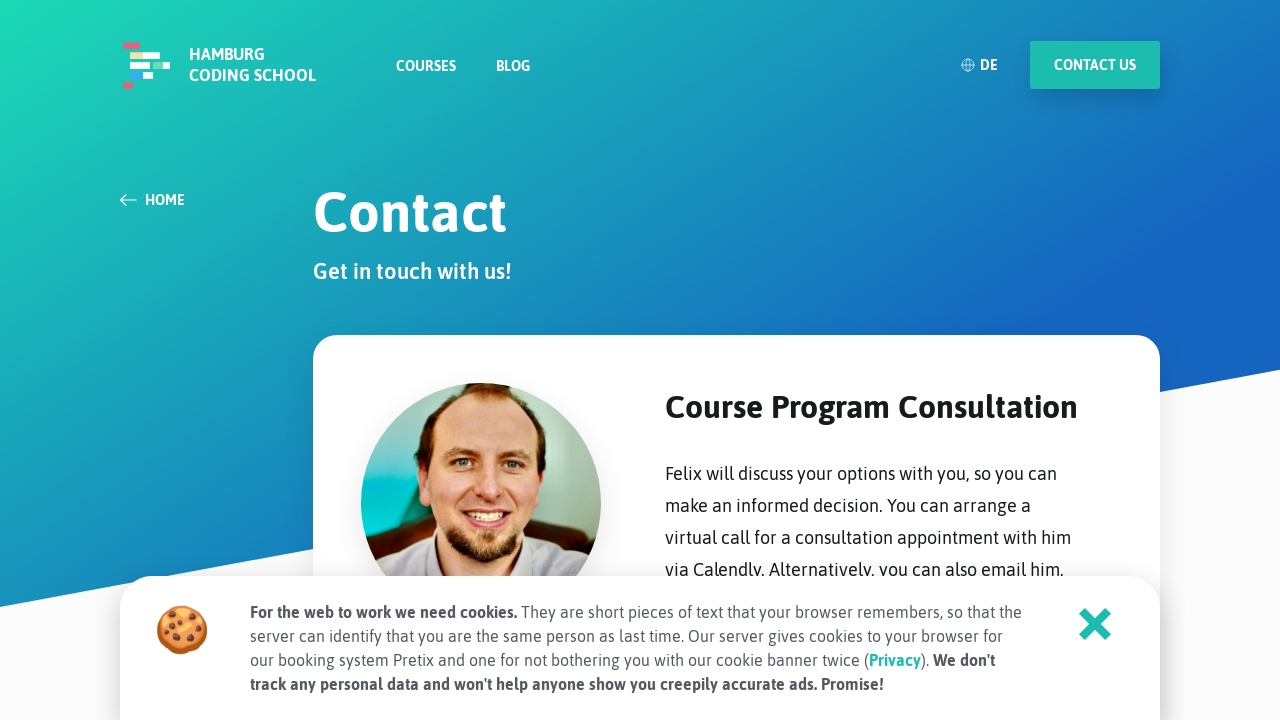